Verifies that the contact-us link on the wifi-advertising page is visible and navigates to a working page

Starting URL: https://higo.id/wifi-advertising/

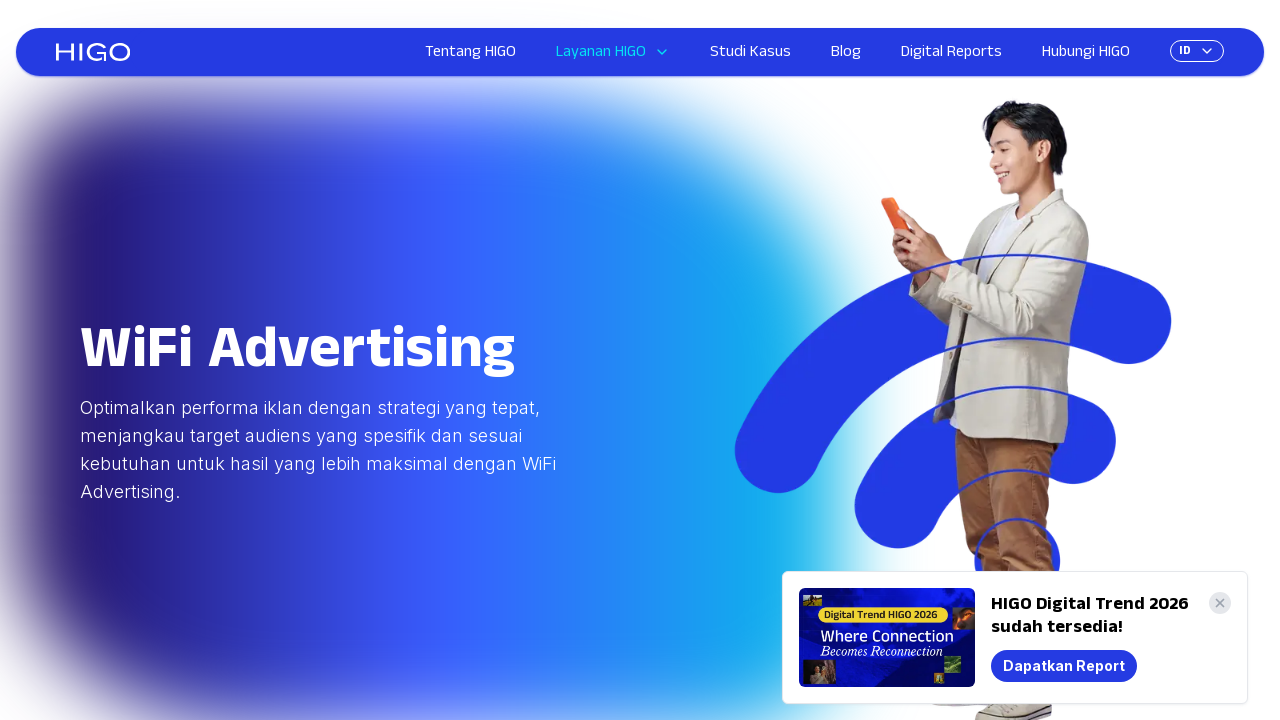

Navigated to wifi-advertising page
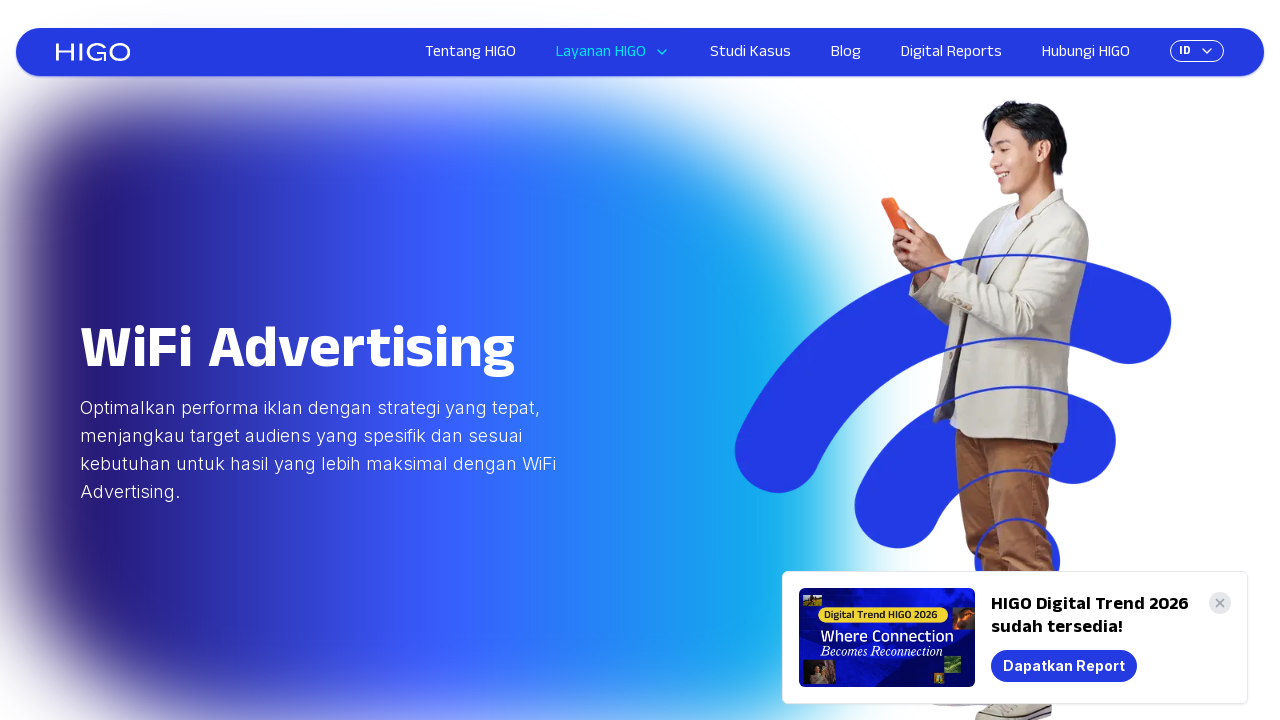

Contact-us link is visible on wifi-advertising page
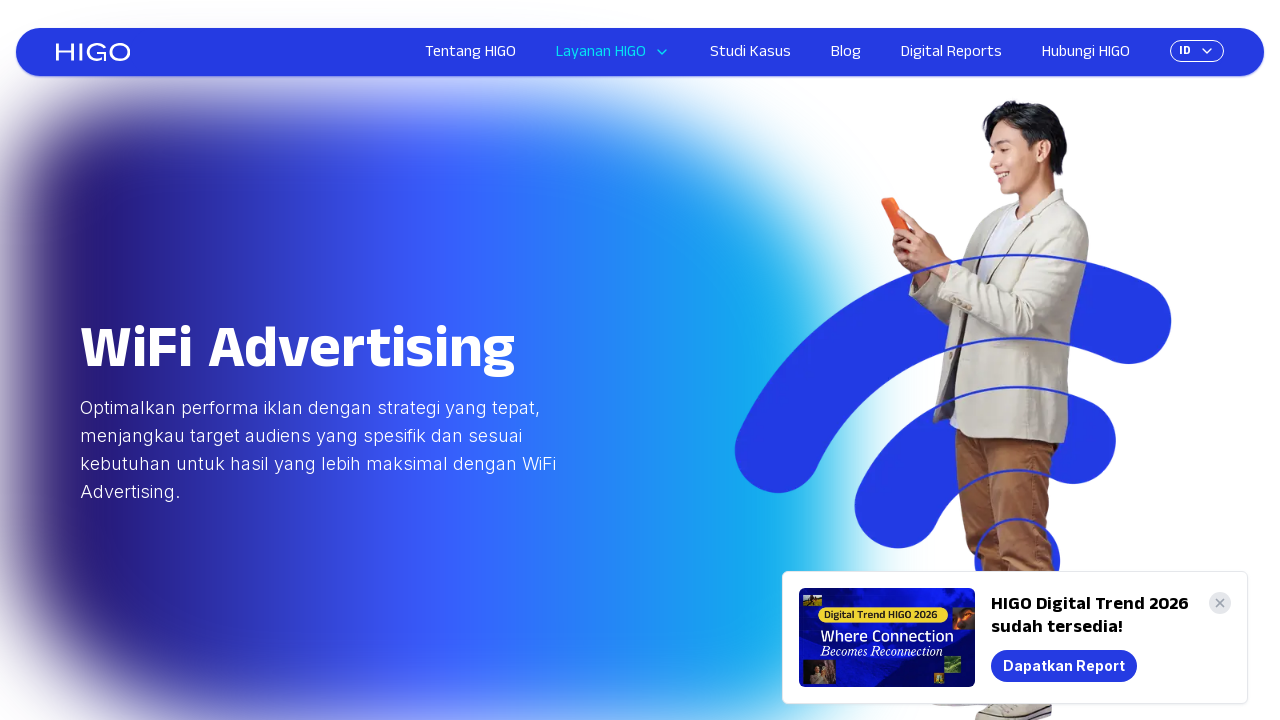

Clicked contact-us link at (186, 361) on a[href="/contact-us?q=wifi-advertising"]
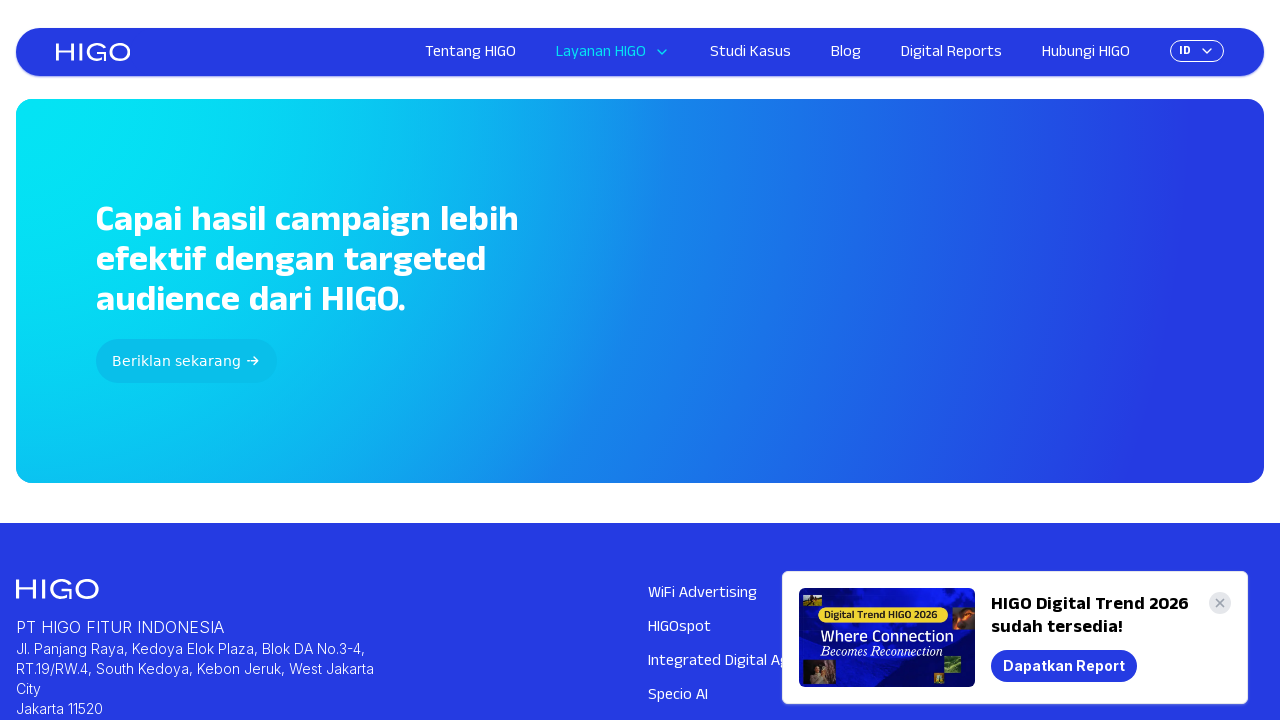

Contact page loaded successfully
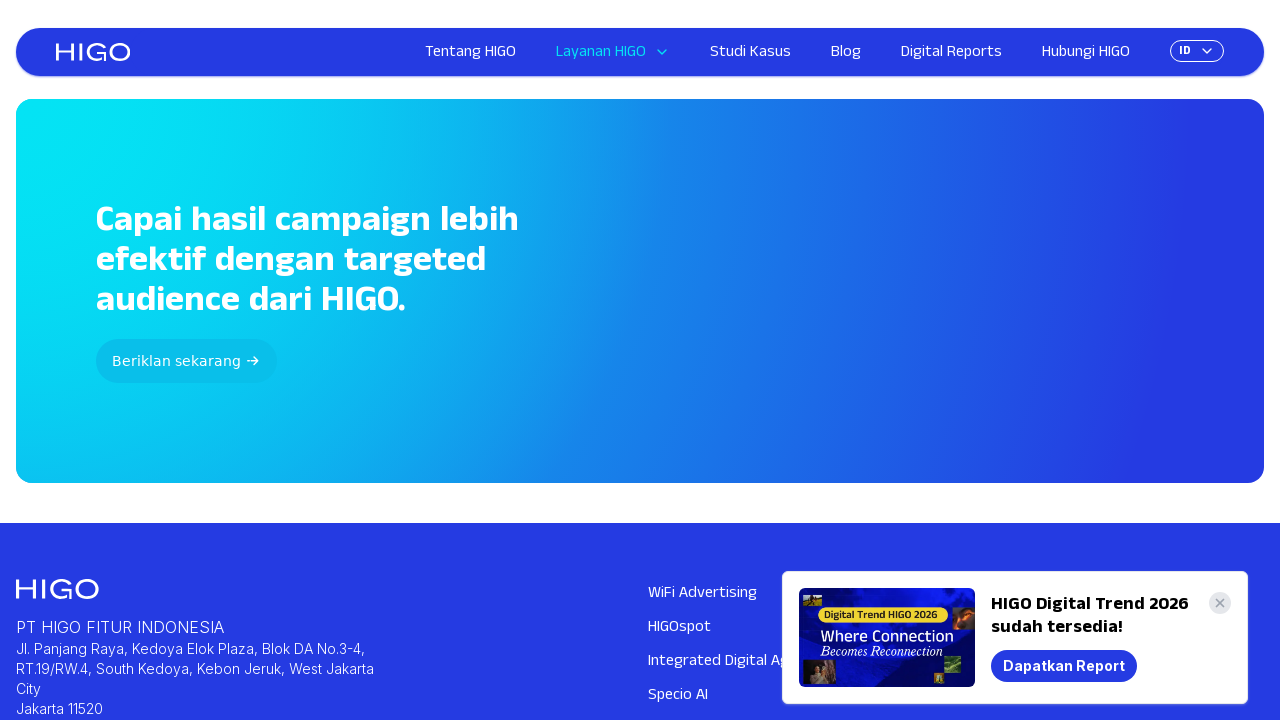

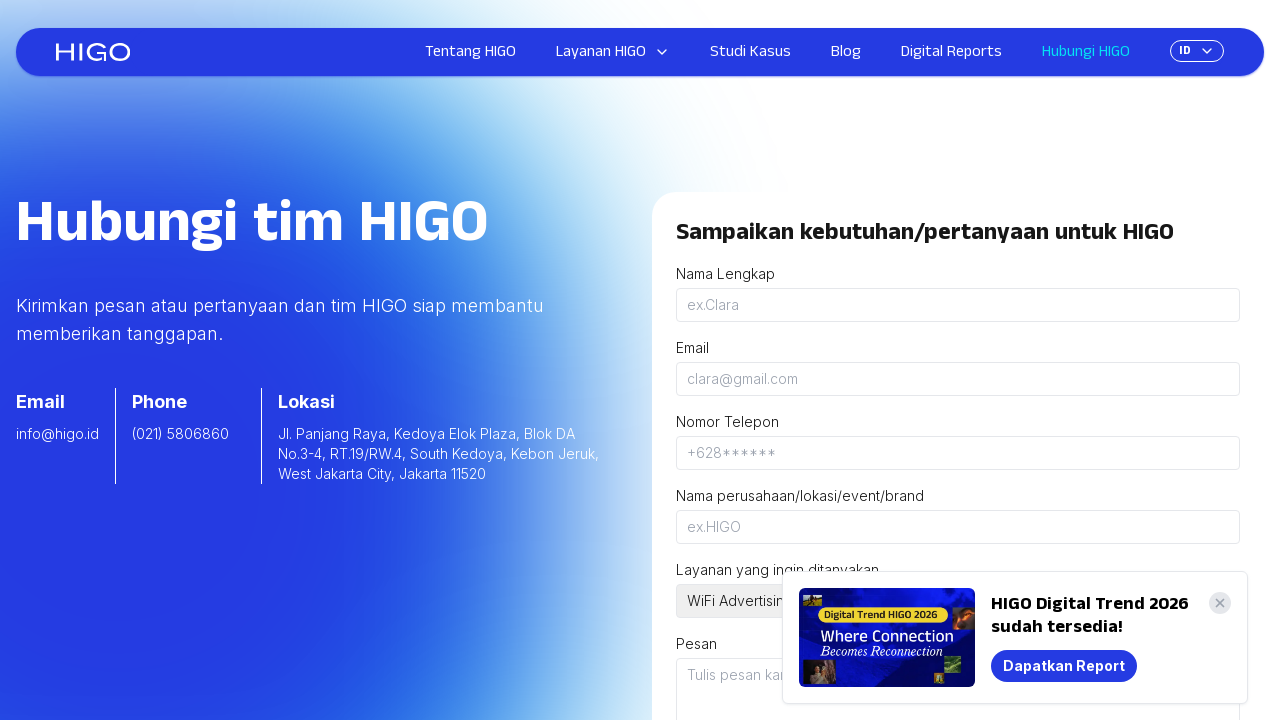